Interacts with a math challenge form by reading a value from the page, calculating a mathematical formula (log of absolute value of 12*sin(x)), filling in the answer, checking a checkbox, selecting a radio button, and submitting the form.

Starting URL: http://suninjuly.github.io/math.html

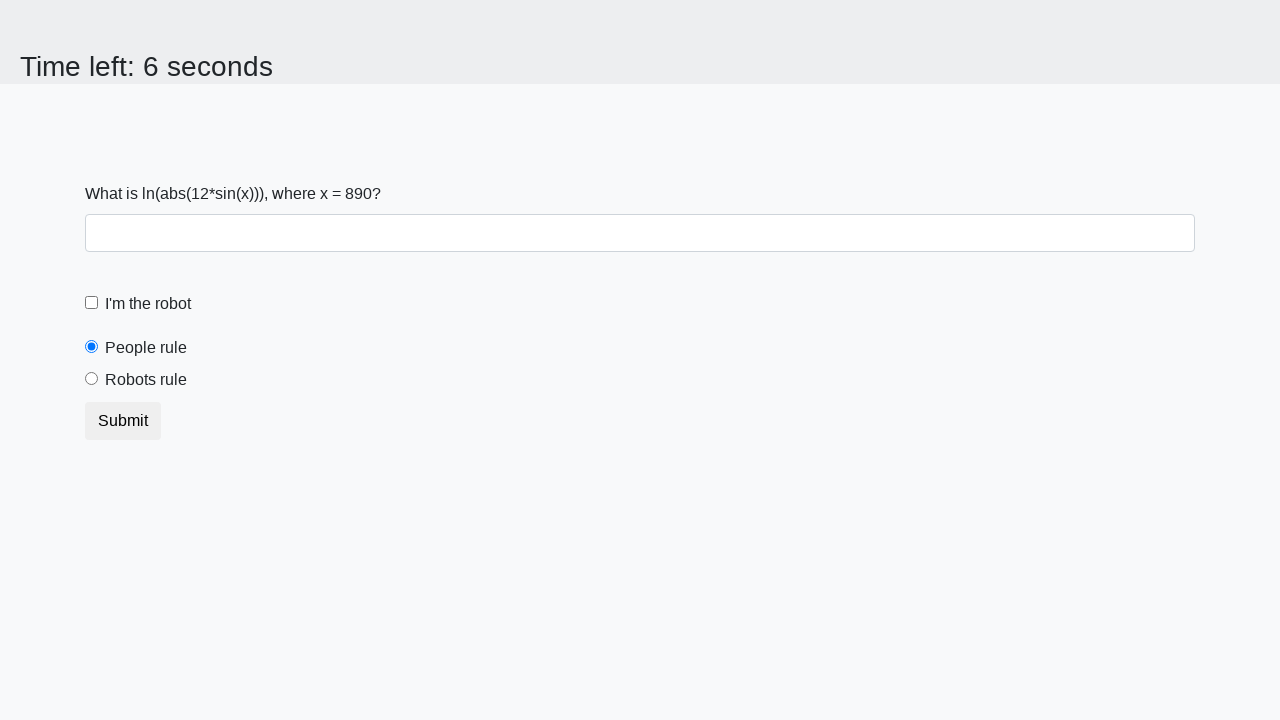

Read x value from the page
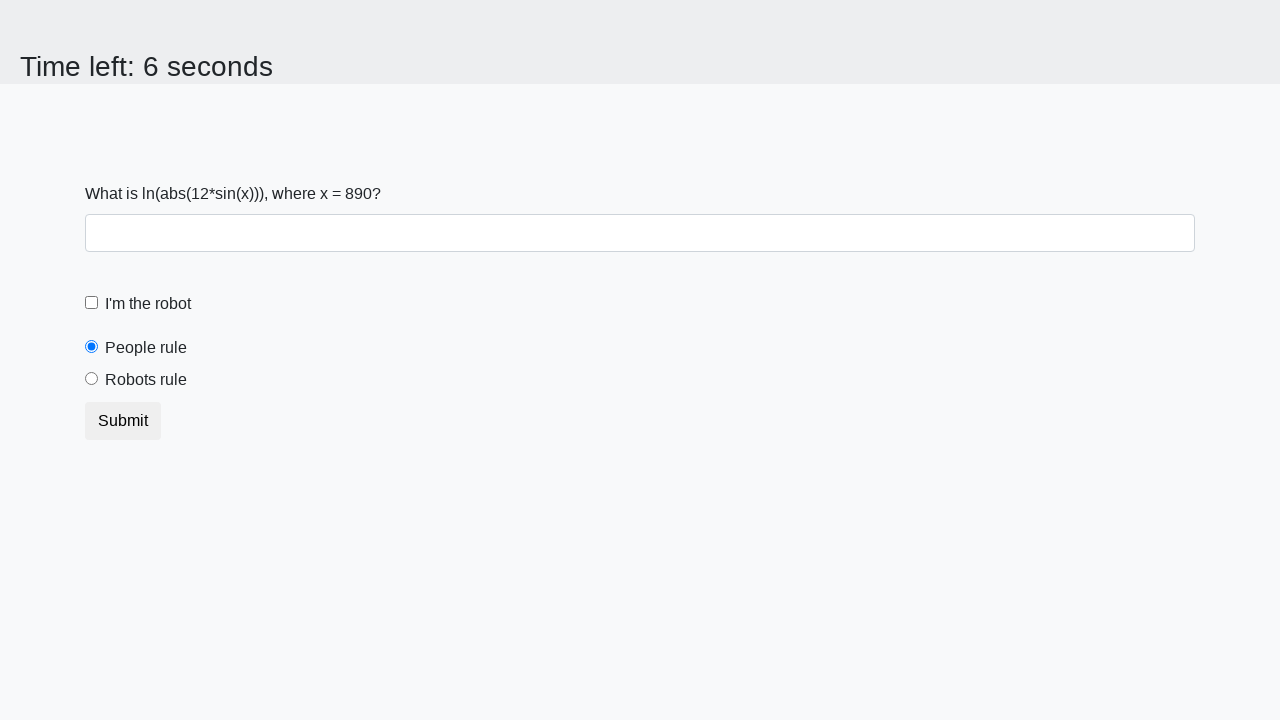

Calculated the formula log(|12*sin(x)|)
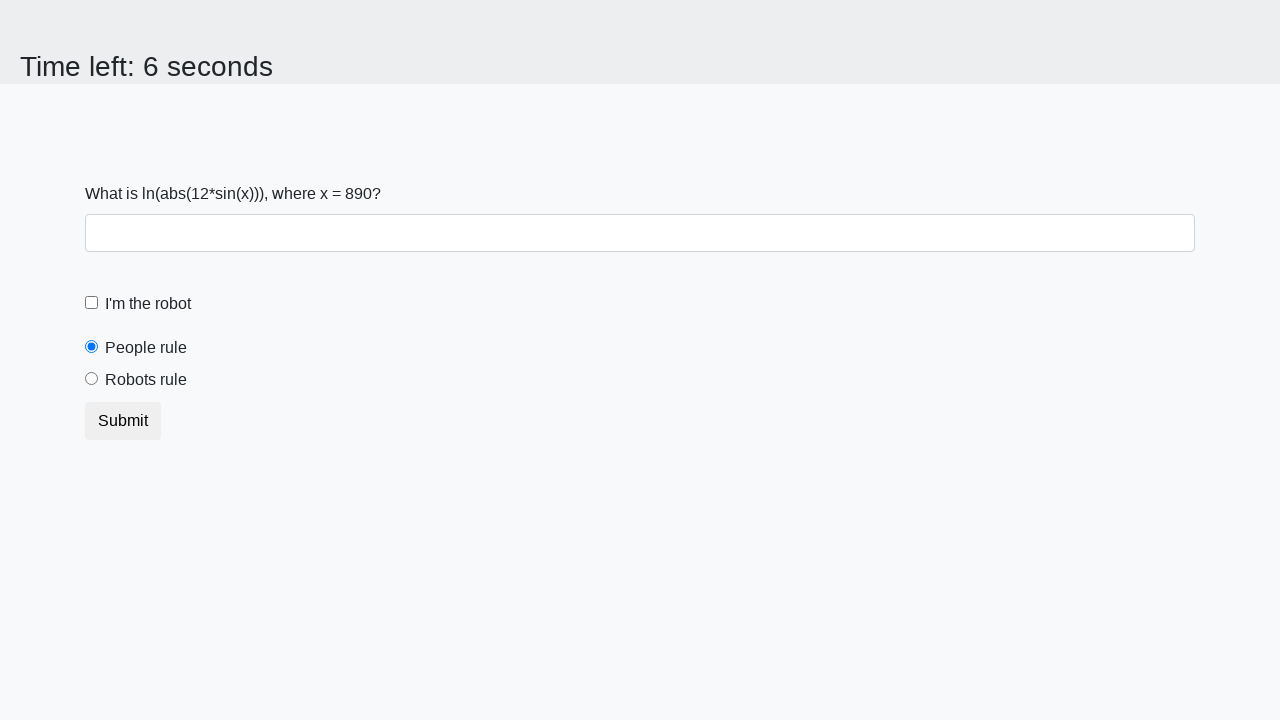

Filled in the calculated answer on #answer
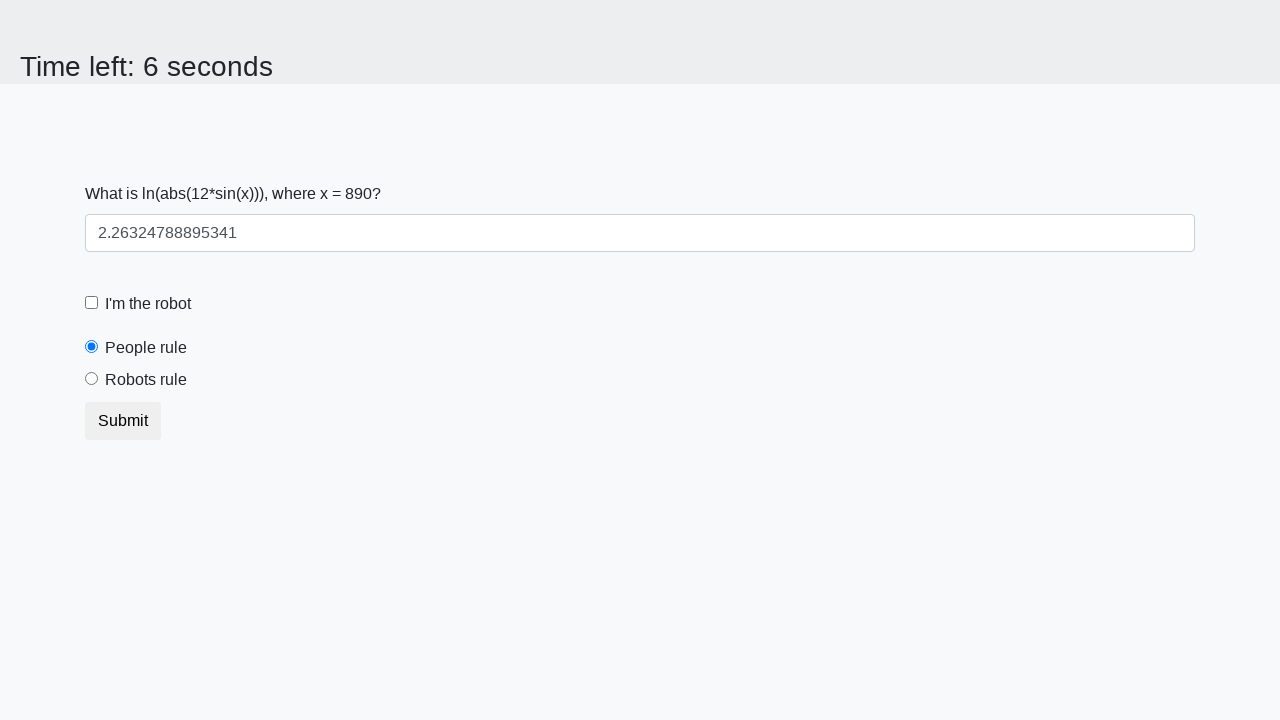

Clicked the robot checkbox at (148, 304) on [for='robotCheckbox']
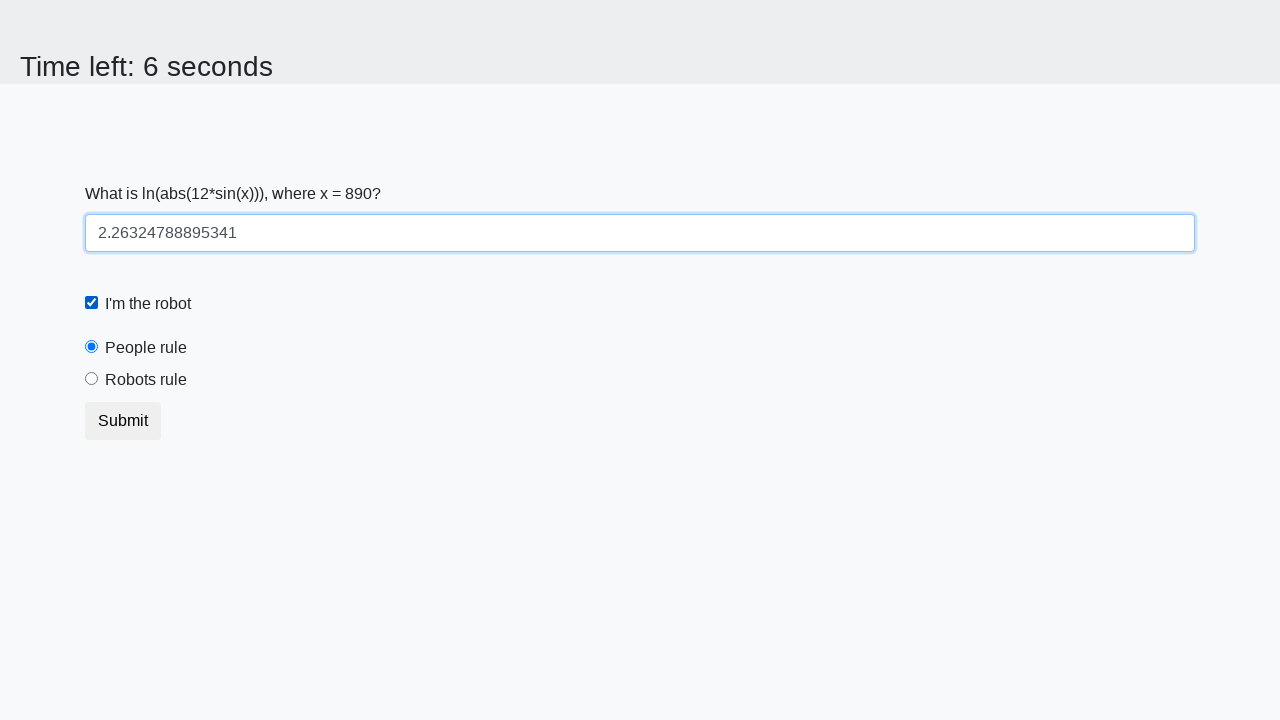

Selected the 'robots rule' radio button at (92, 379) on #robotsRule
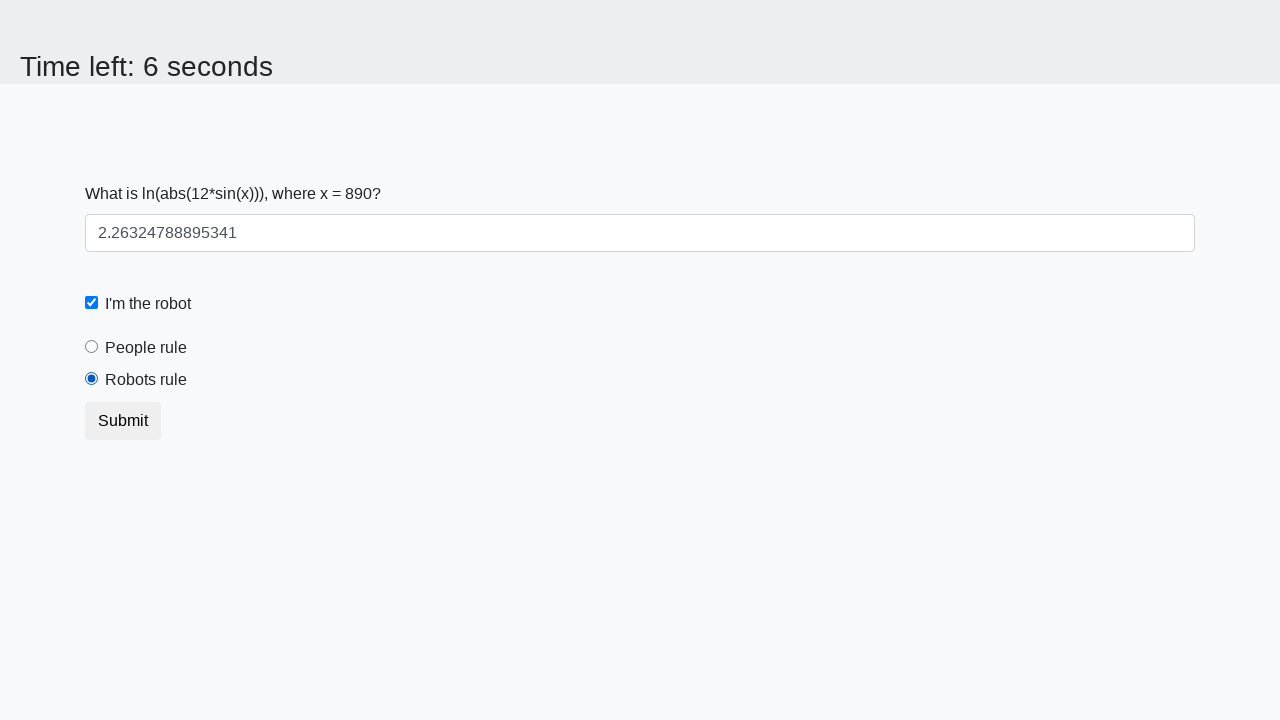

Submitted the form at (123, 421) on [type='submit']
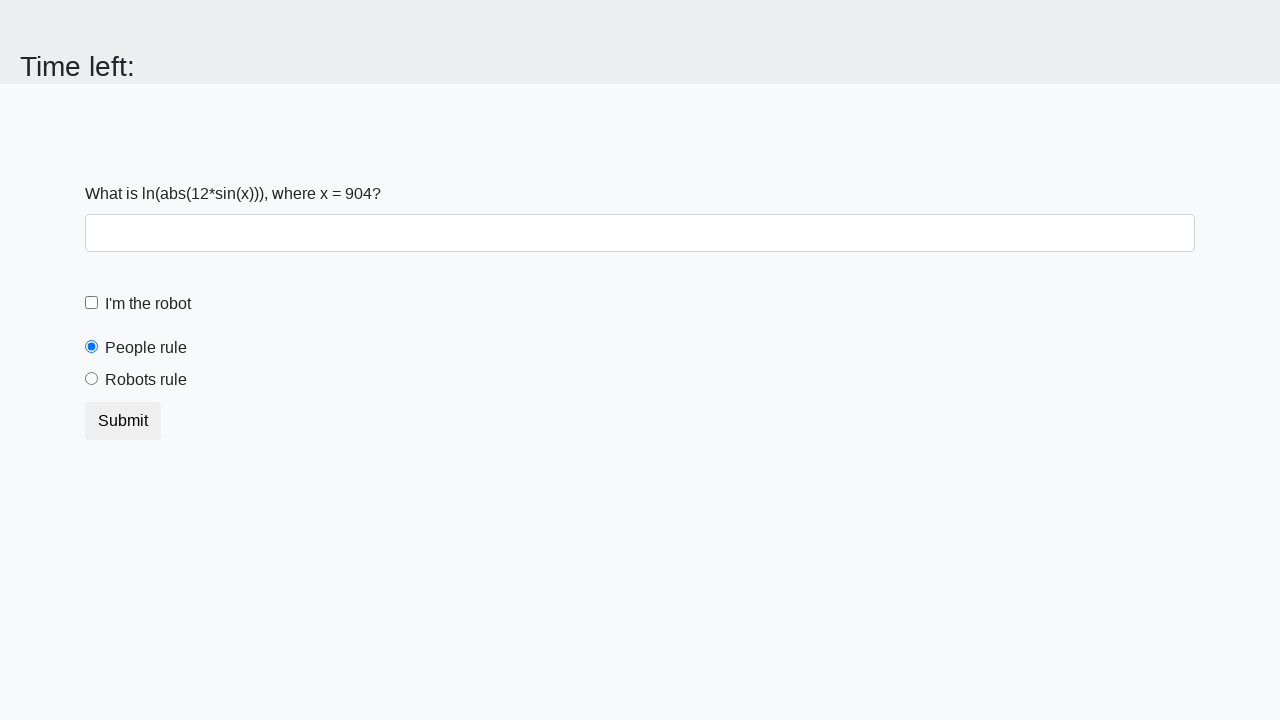

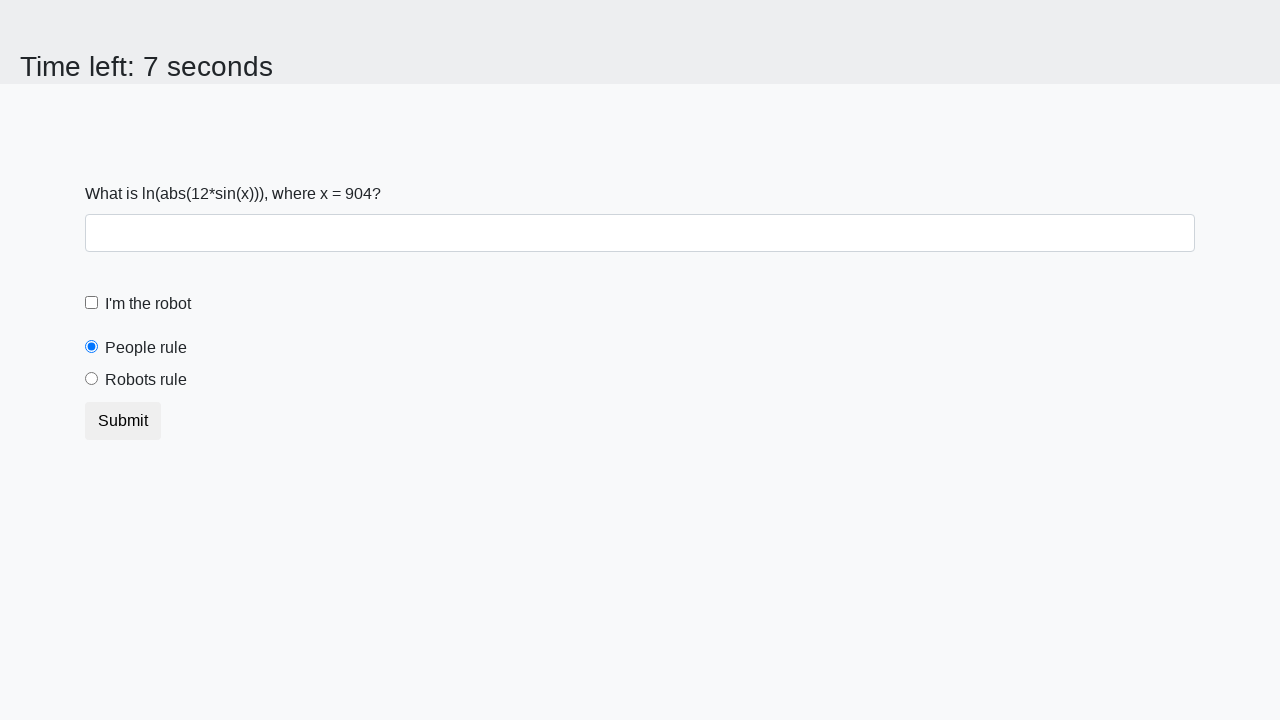